Tests price filter functionality by setting price range and verifying products are sorted by price high to low and low to high

Starting URL: http://practice.automationtesting.in/shop

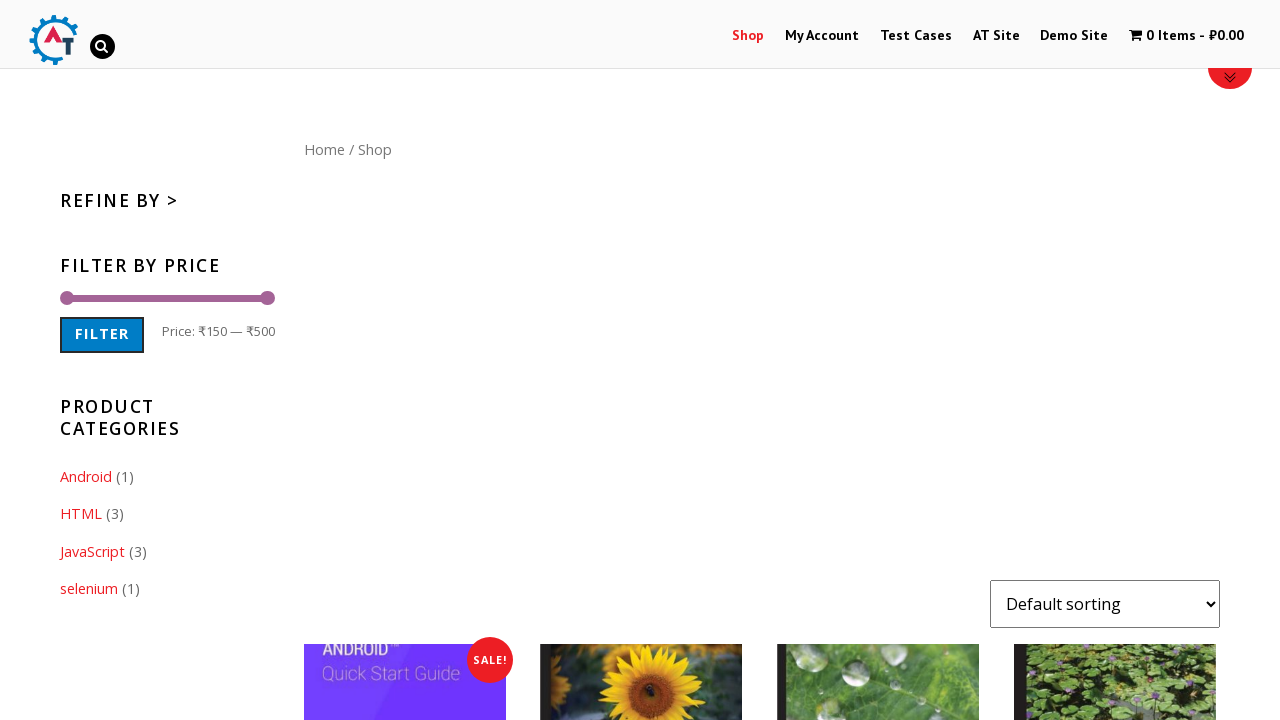

Waited for page to load with networkidle state
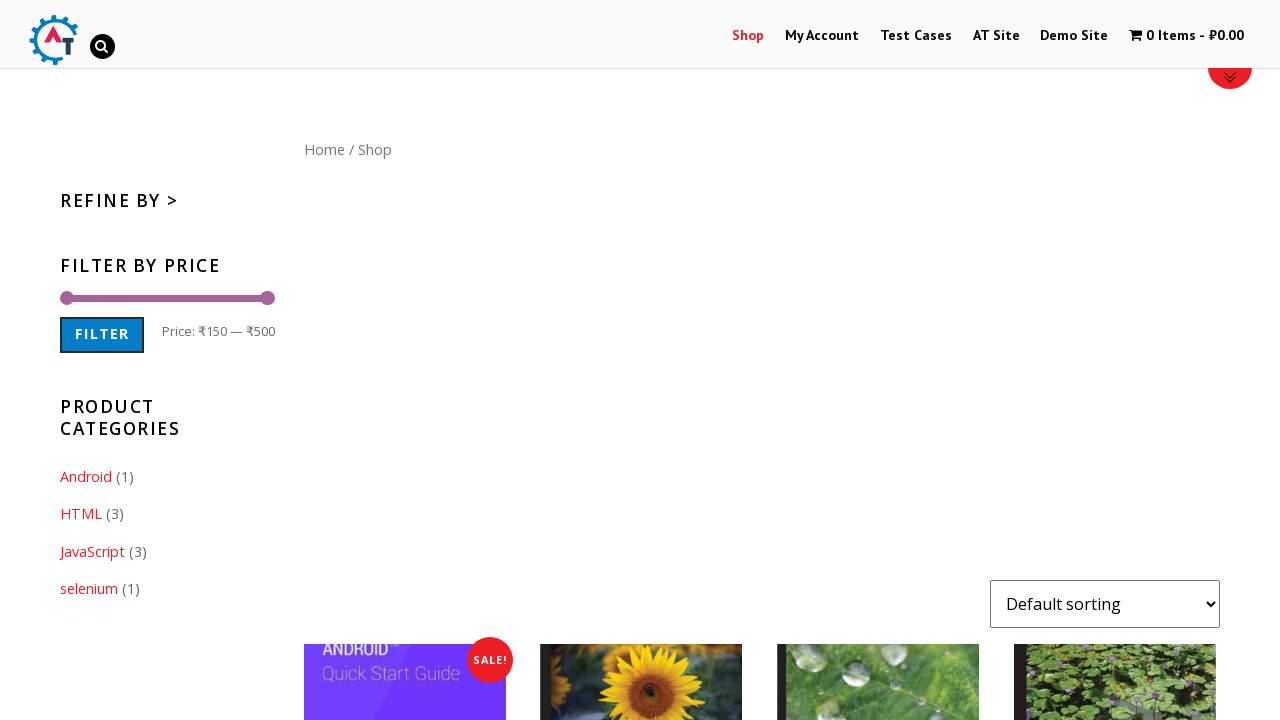

Clicked the price filter button at (102, 335) on xpath=//*[@id="woocommerce_price_filter-2"]/form/div/div[2]/button
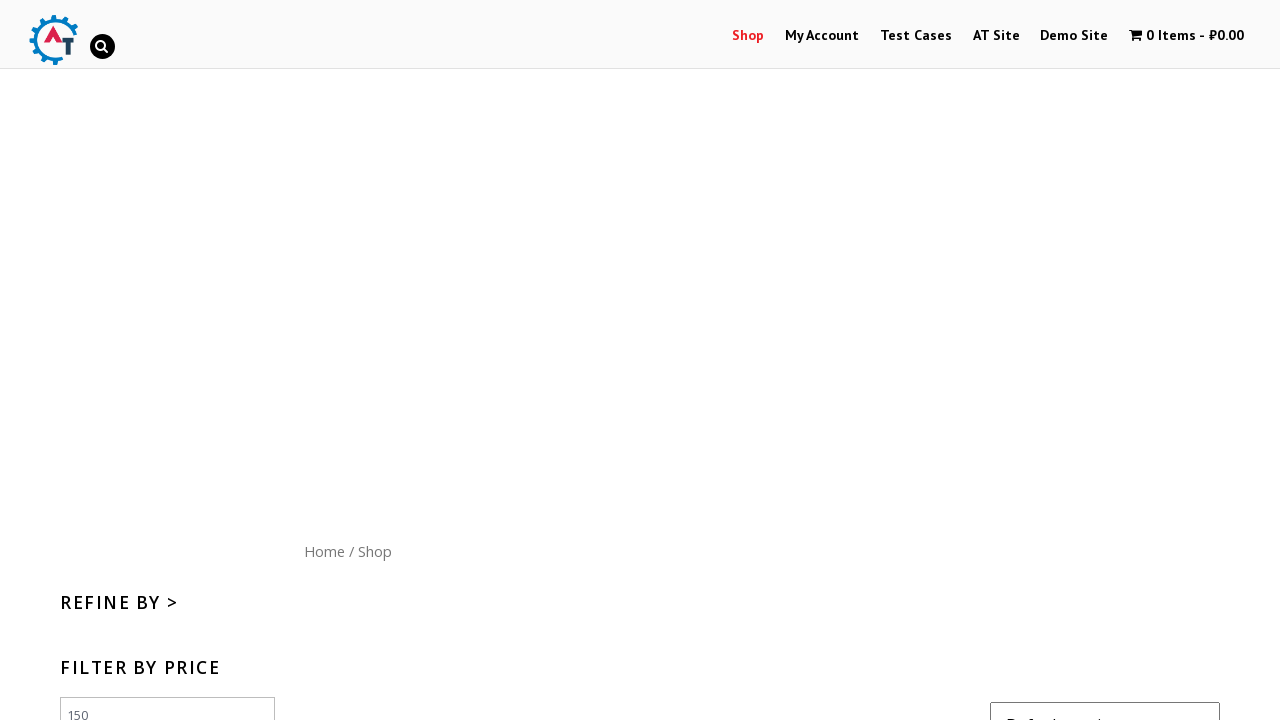

Waited 2 seconds for filter results to load
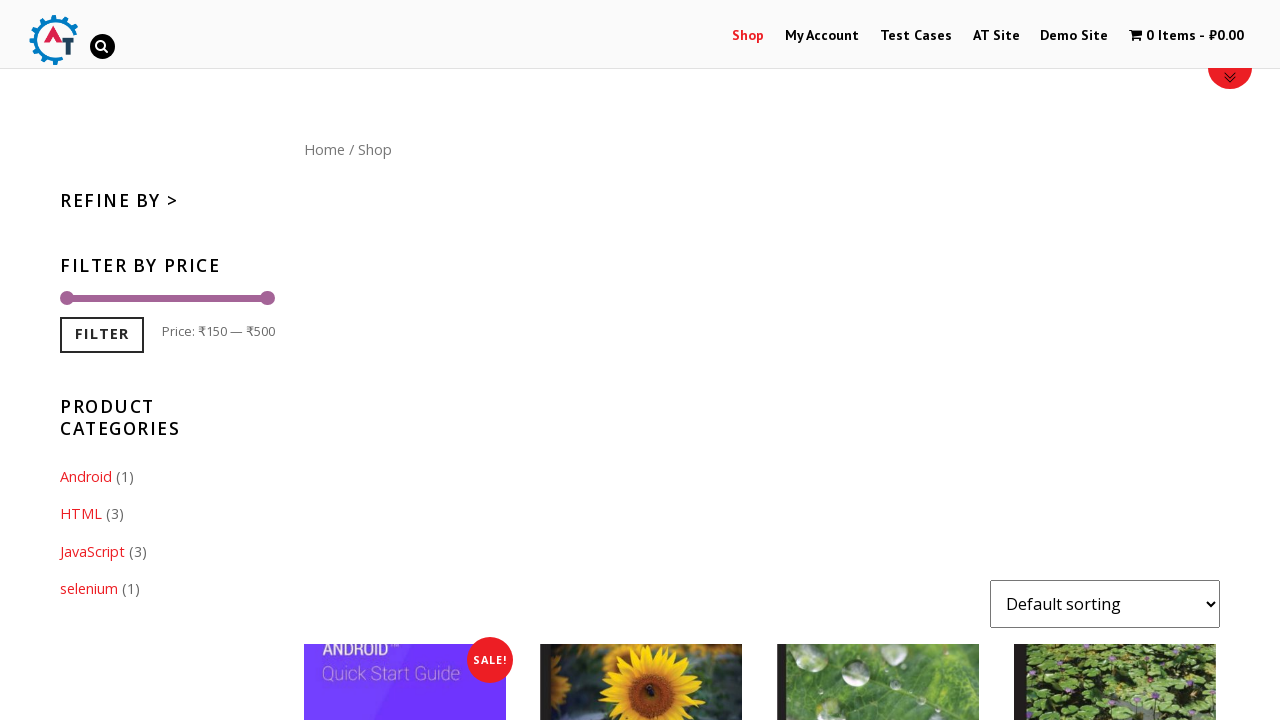

Selected sort option: price high to low on #content form select
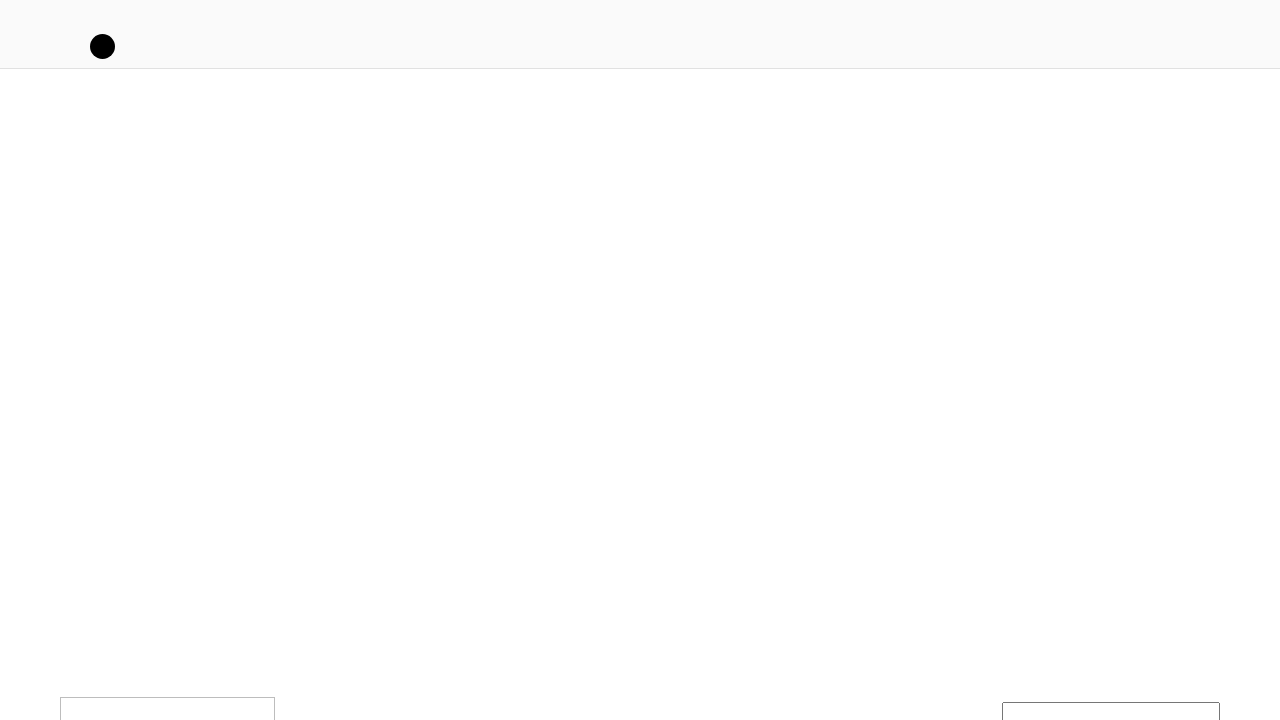

Waited 1 second for sorting to apply
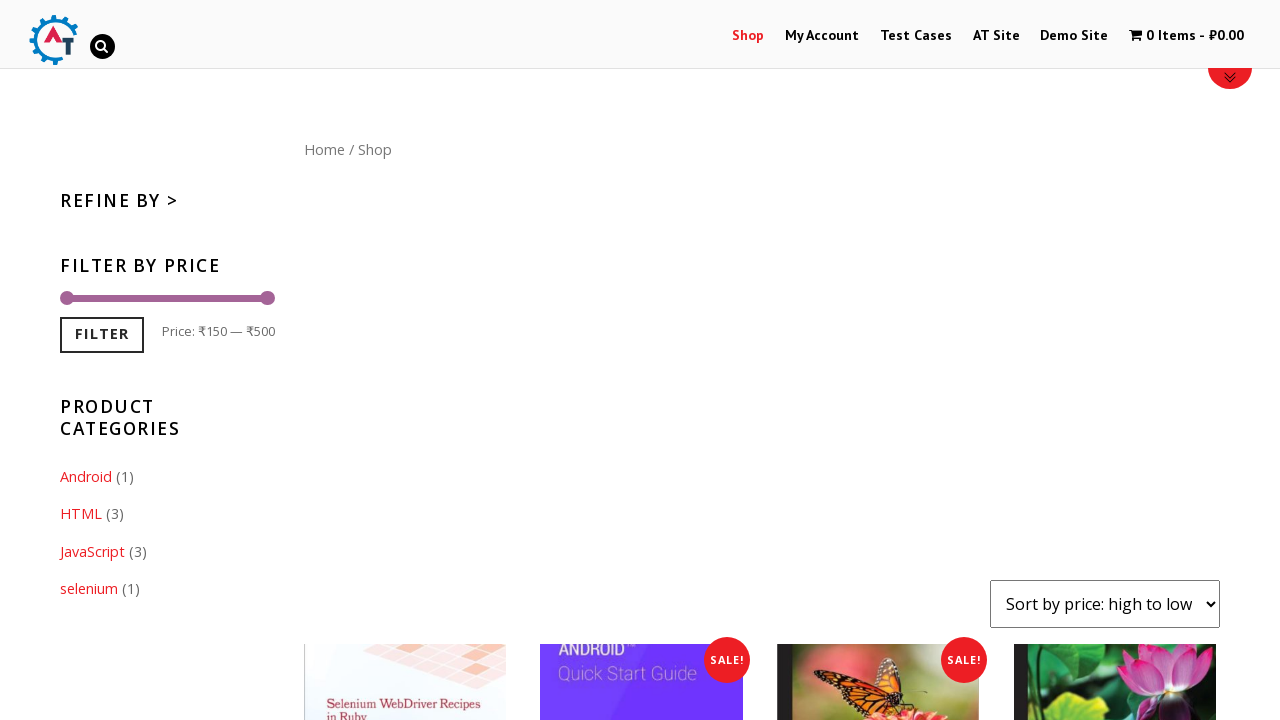

Selected sort option: price low to high on #content form select
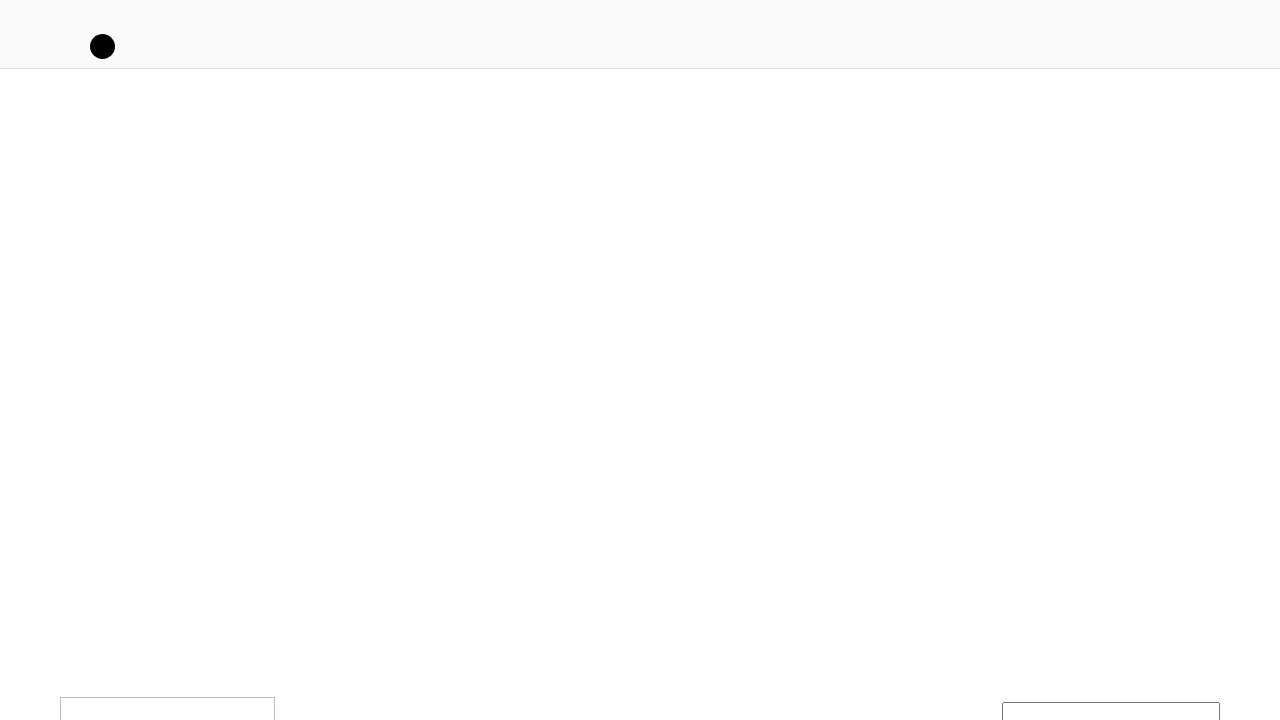

Verified first product price is visible
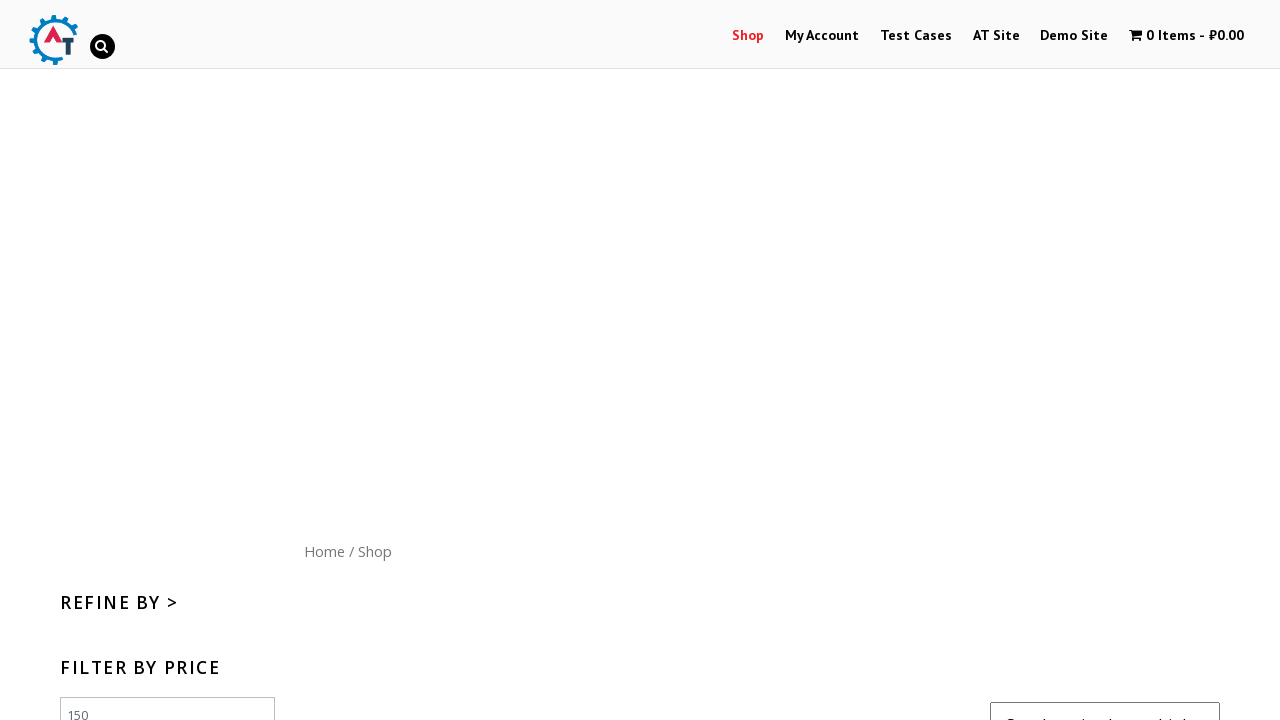

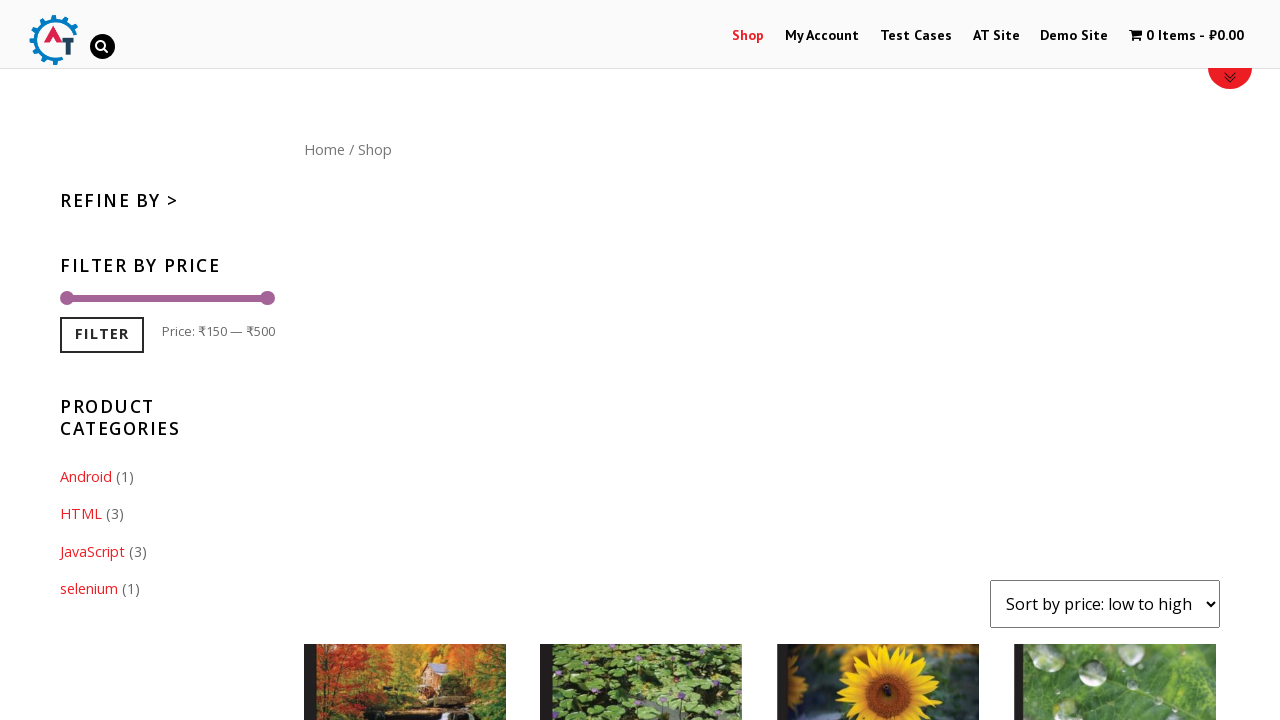